Navigates to Greens Technology selenium course content page and retrieves the page title

Starting URL: http://greenstech.in/selenium-course-content.html

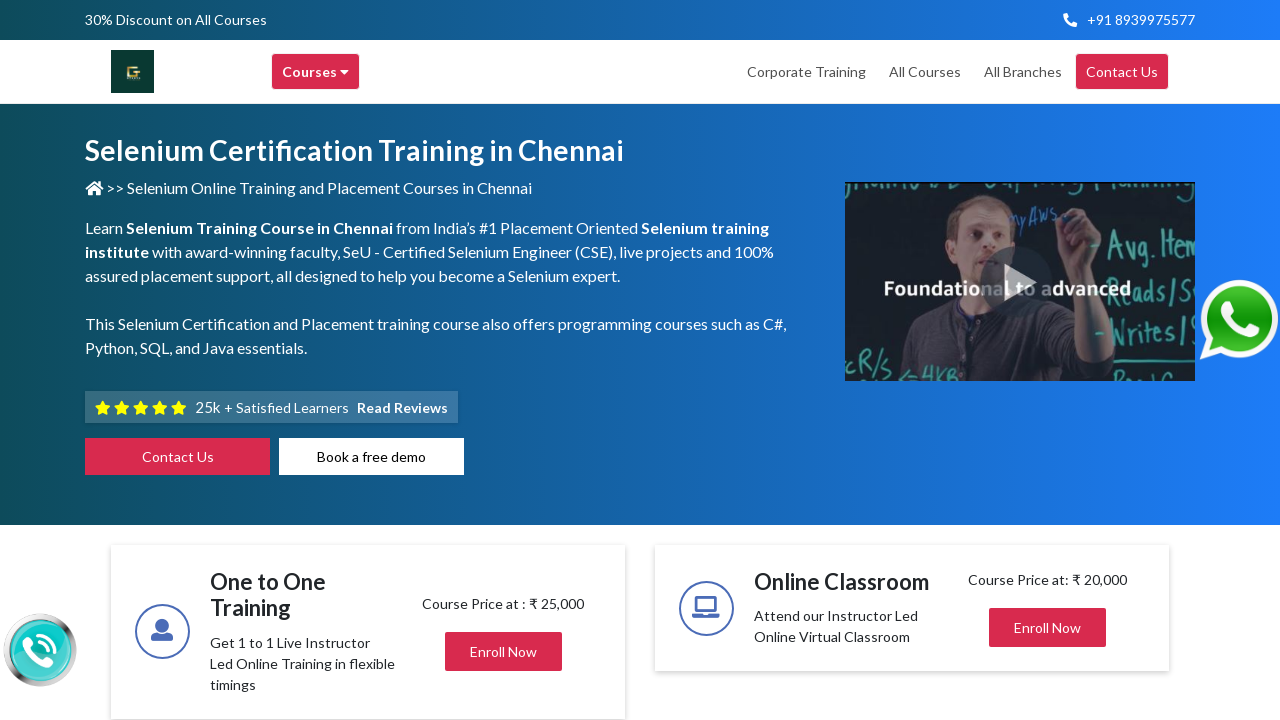

Retrieved page title from Greens Technology selenium course content page
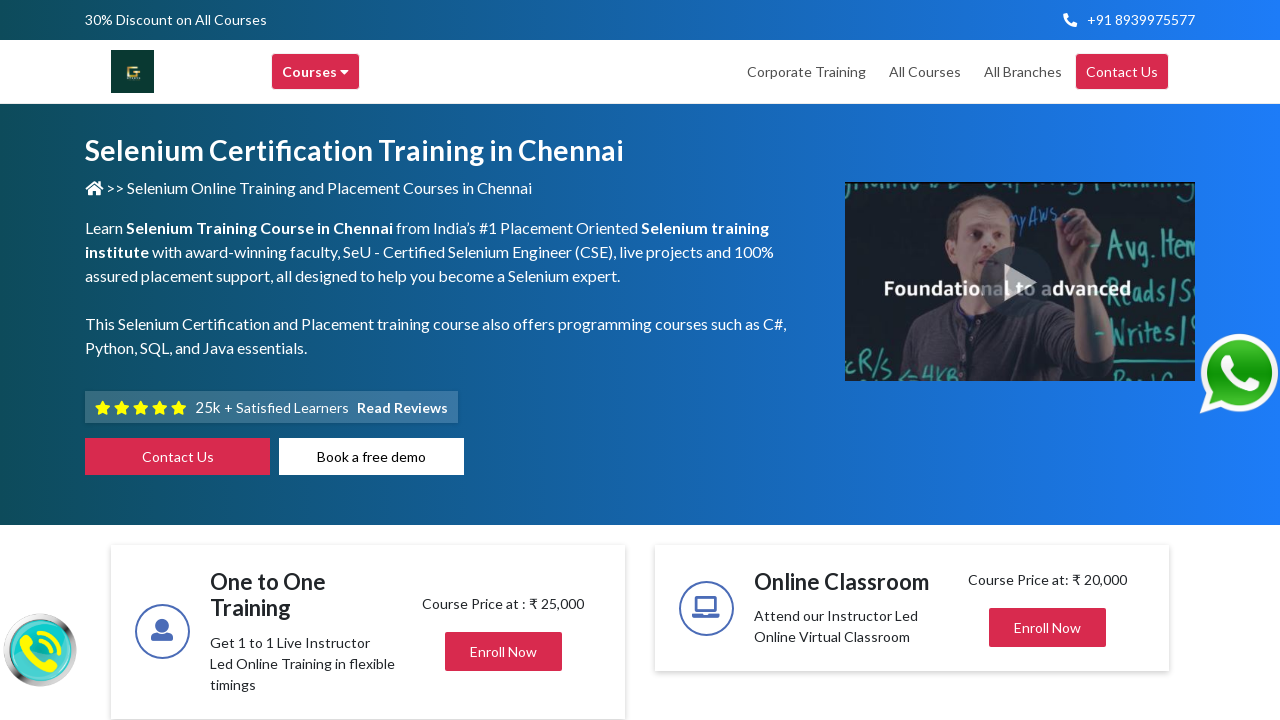

Printed page title to console
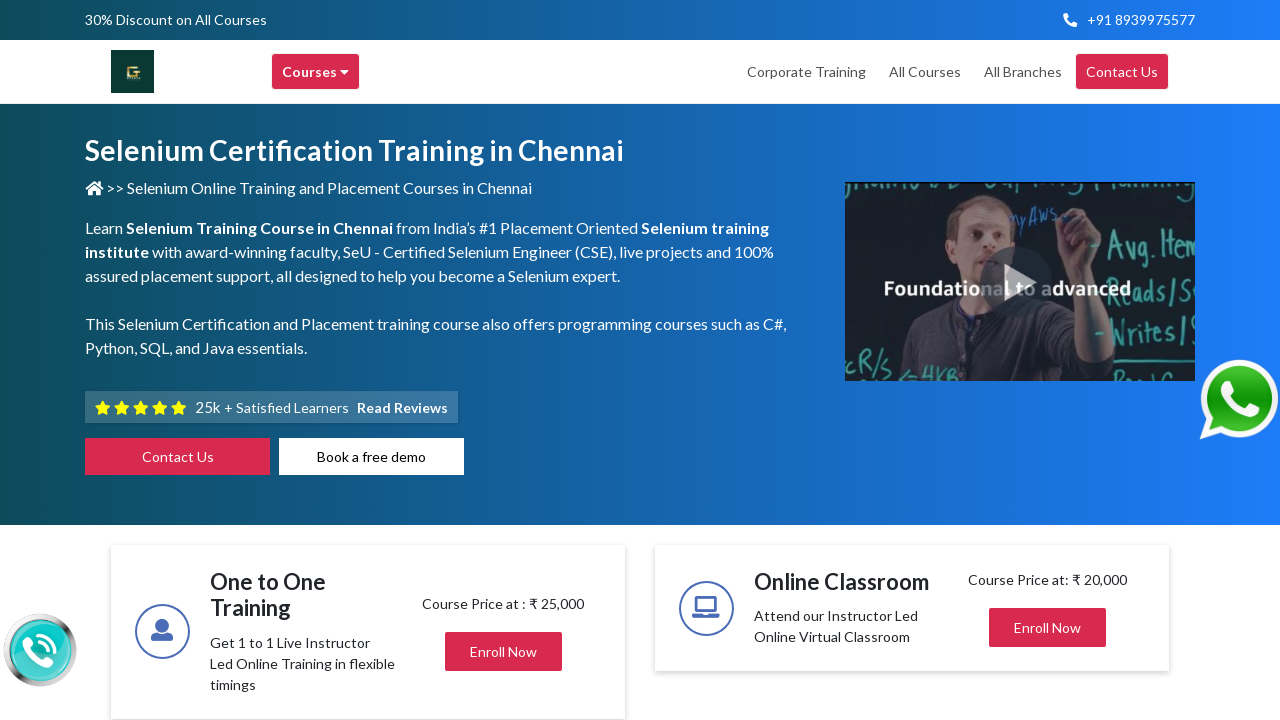

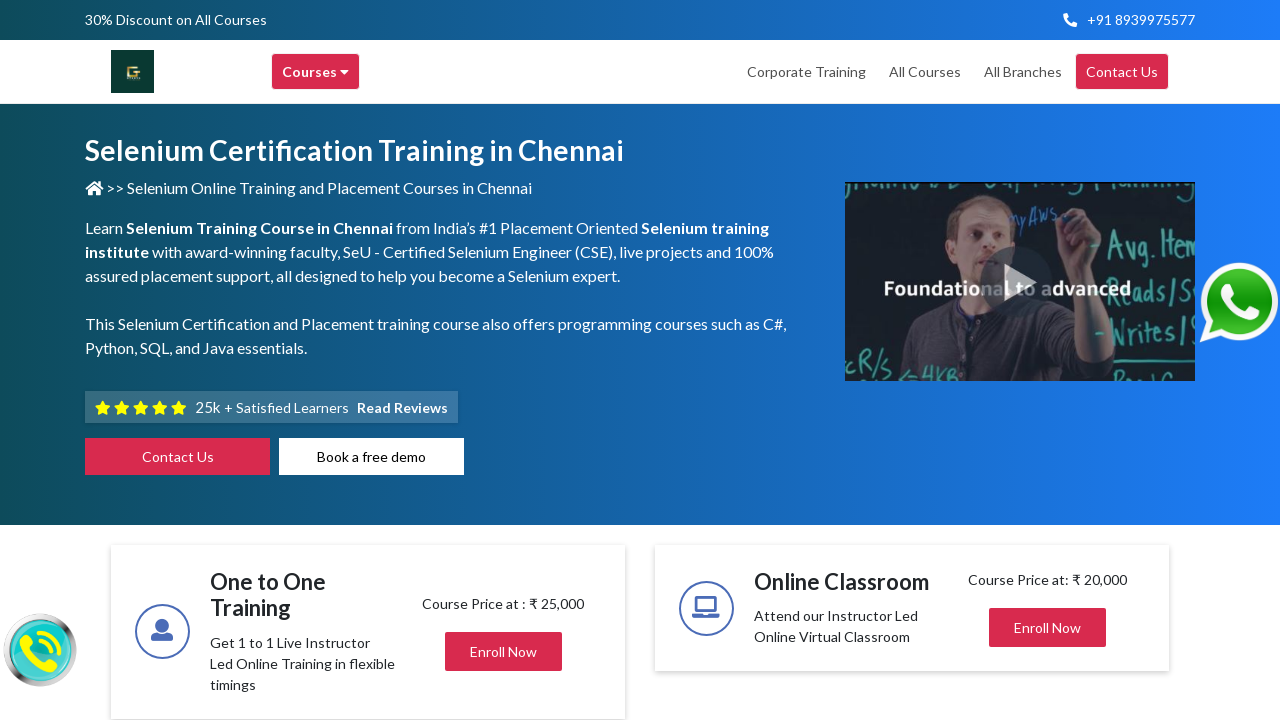